Tests multiple window handling by opening new windows and switching between them

Starting URL: http://the-internet.herokuapp.com/

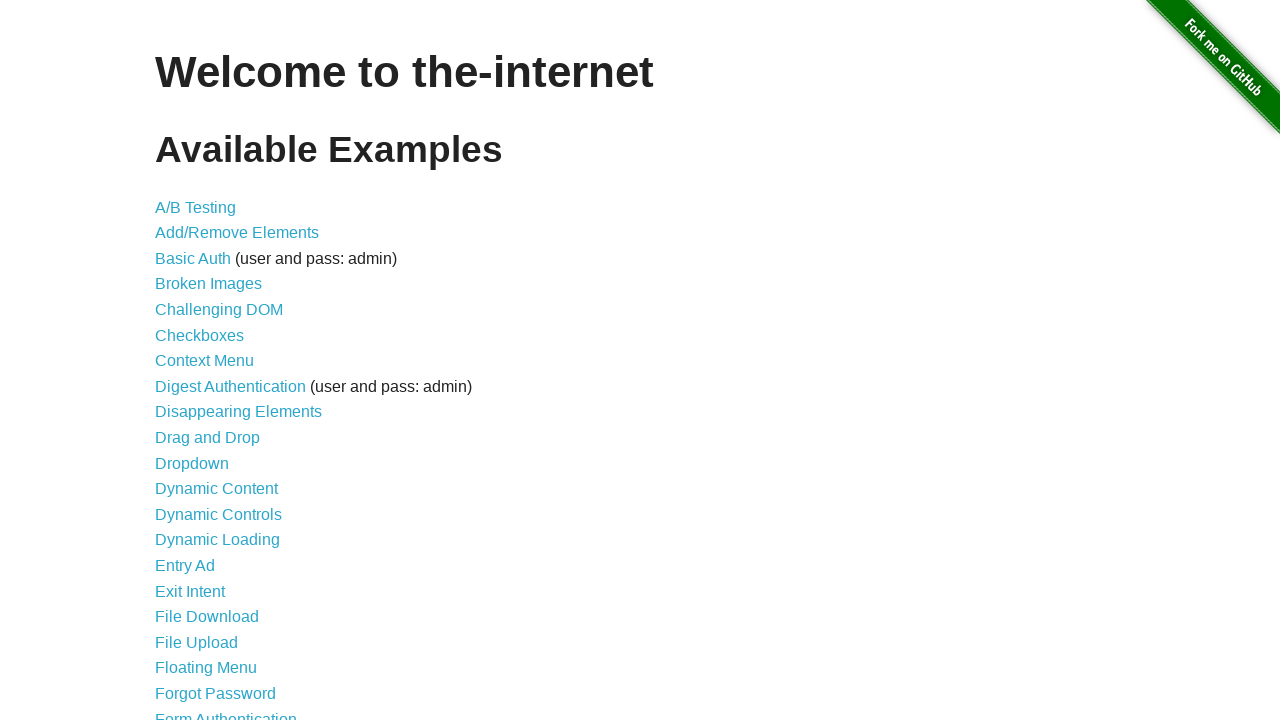

Clicked on Multiple Windows link at (218, 369) on text=Multiple Windows
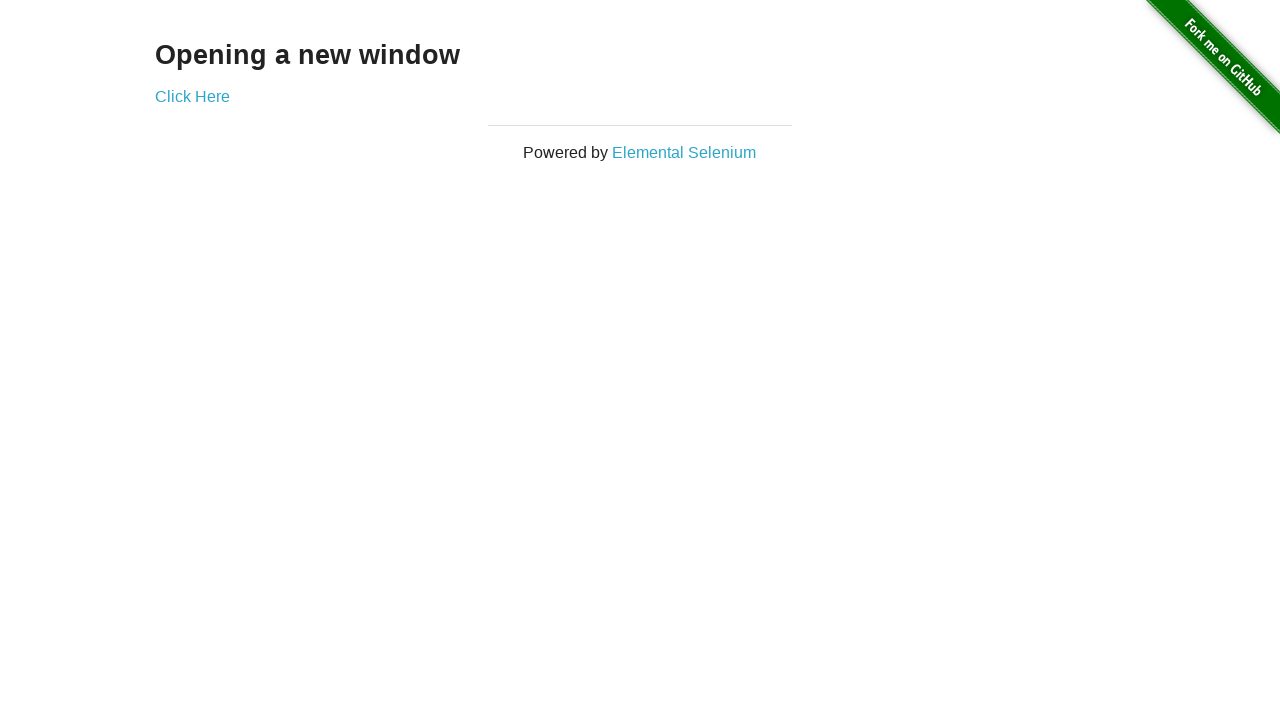

Stored current page context
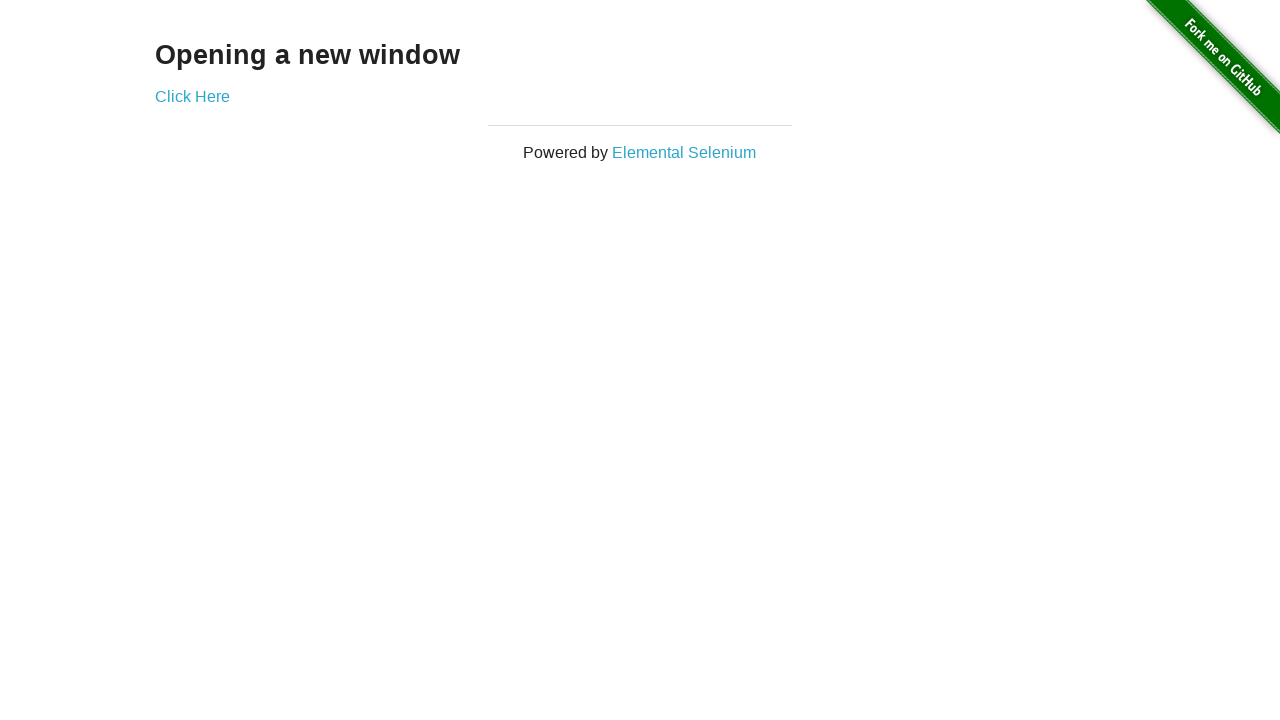

Opened first new window by clicking 'Click Here' at (192, 96) on text=Click Here
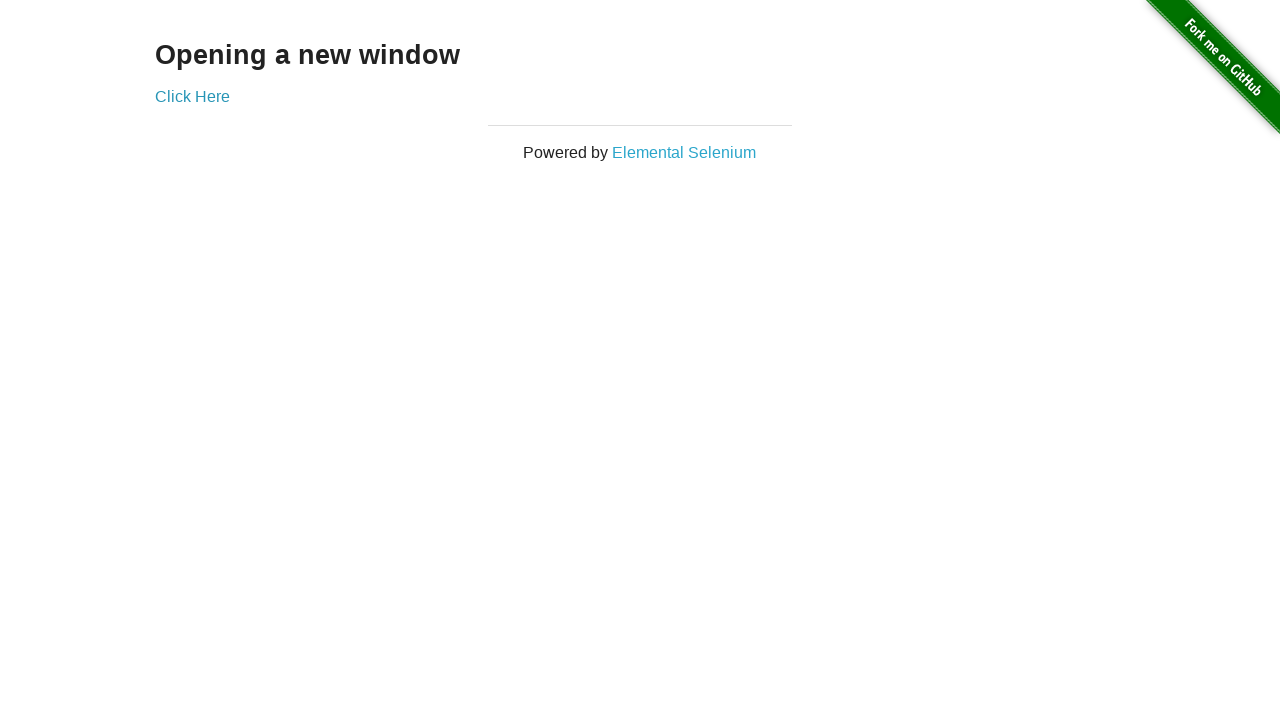

Opened second new window from original window at (192, 96) on text=Click Here
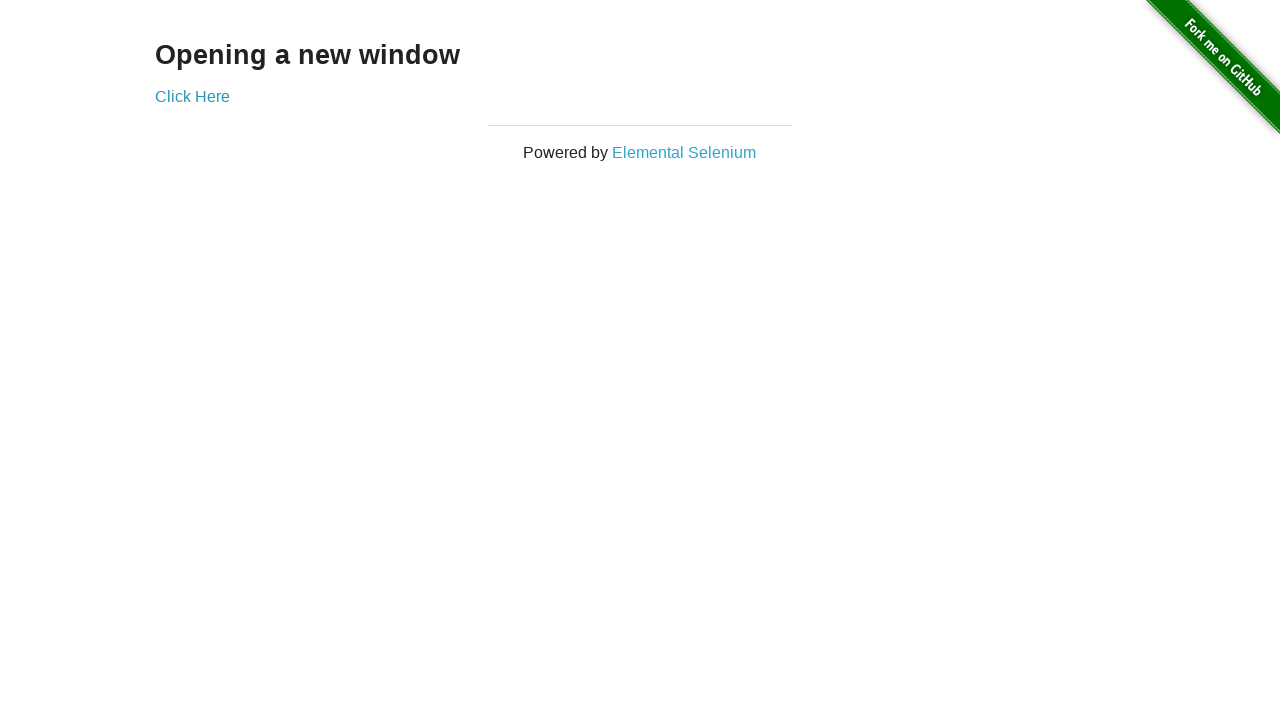

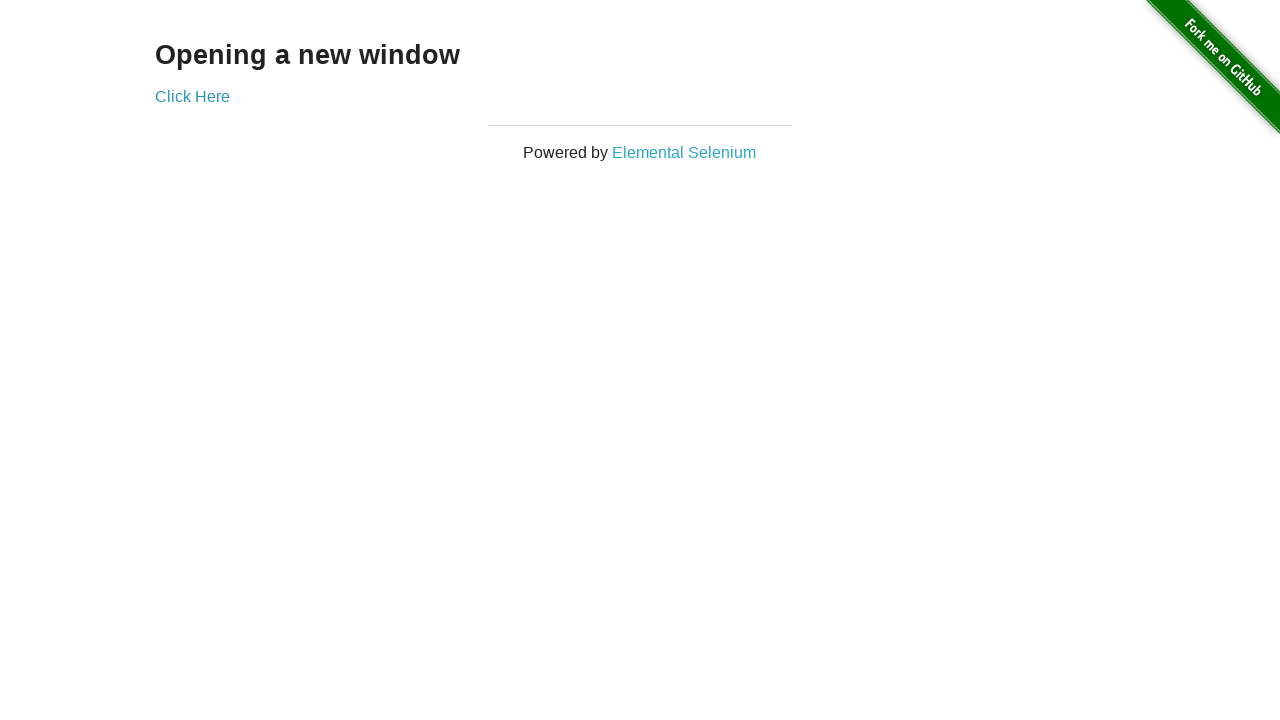